Clicks on a rabbi's name in a Talmud passage to view biographical information and verify the word lookup feature displays details.

Starting URL: https://www.sefaria.org/Berakhot.28b.4?vhe=Wikisource_Talmud_Bavli&lang=bi&with=all&lang2=he

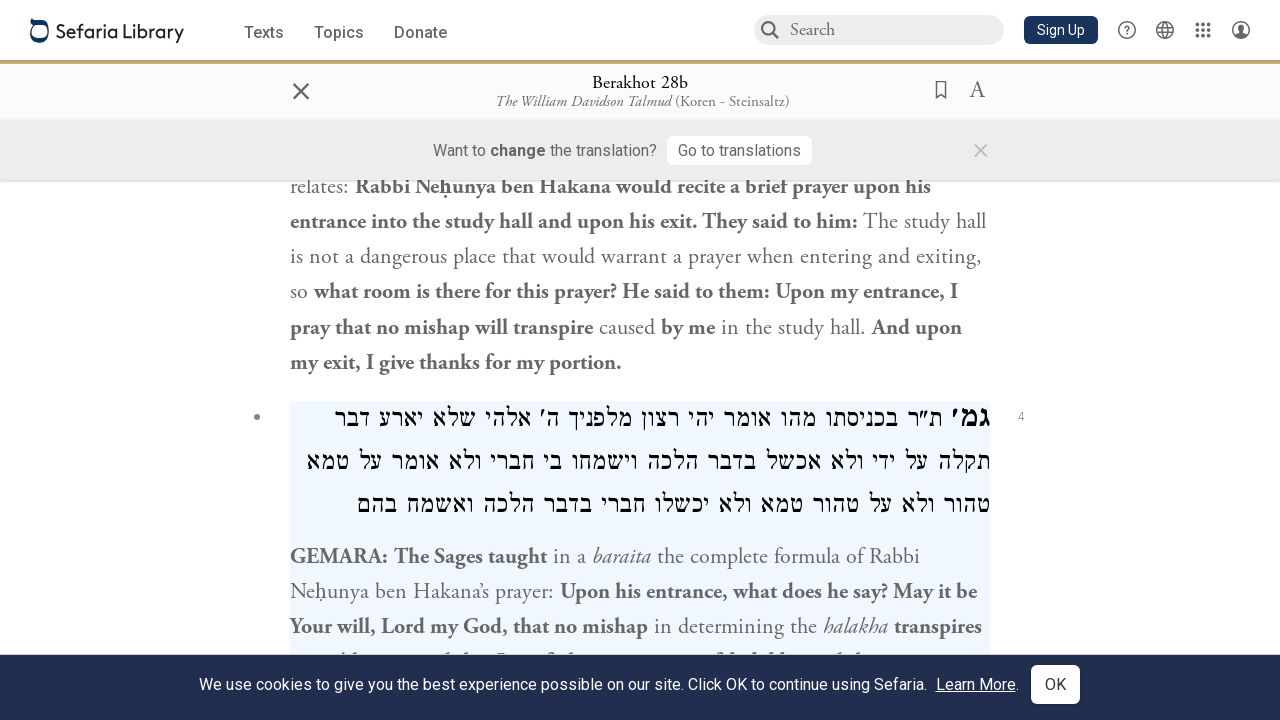

Clicked on rabbi's name link (ר' נחוניא בן הקנה) at (833, 480) on internal:role=link[name="ר' נחוניא בן הקנה"i]
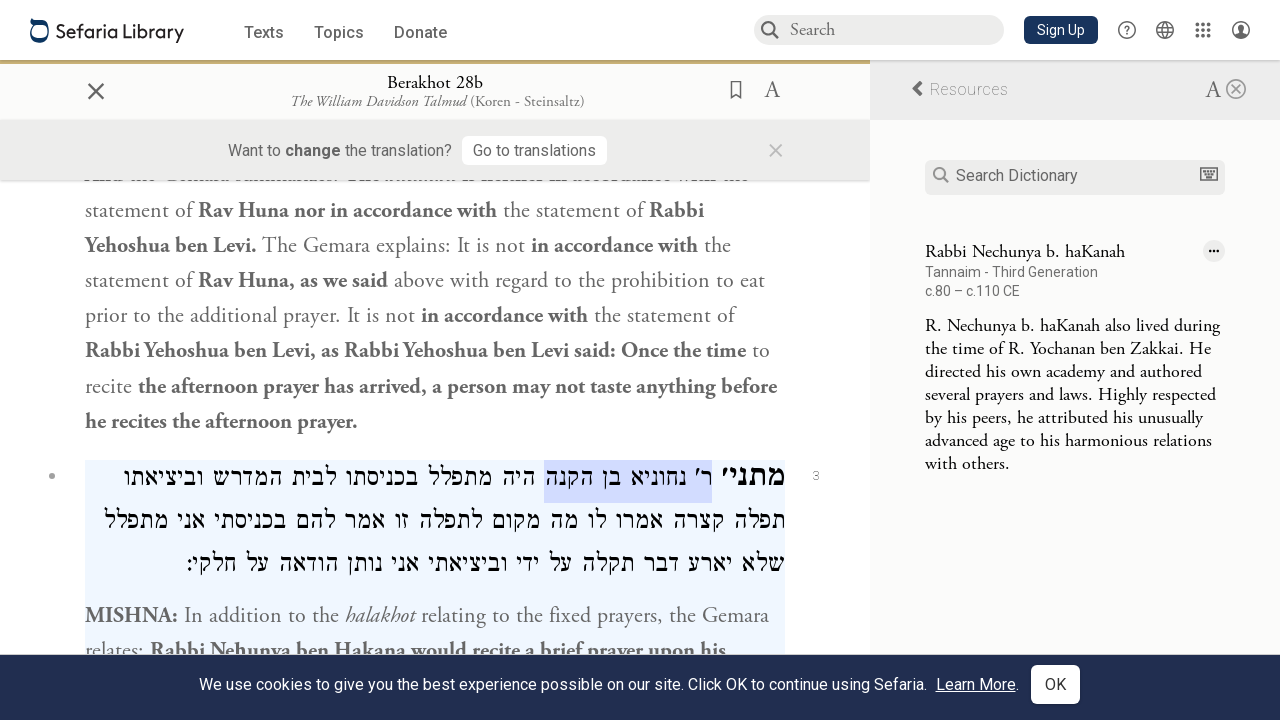

Waited for loading indicator to disappear
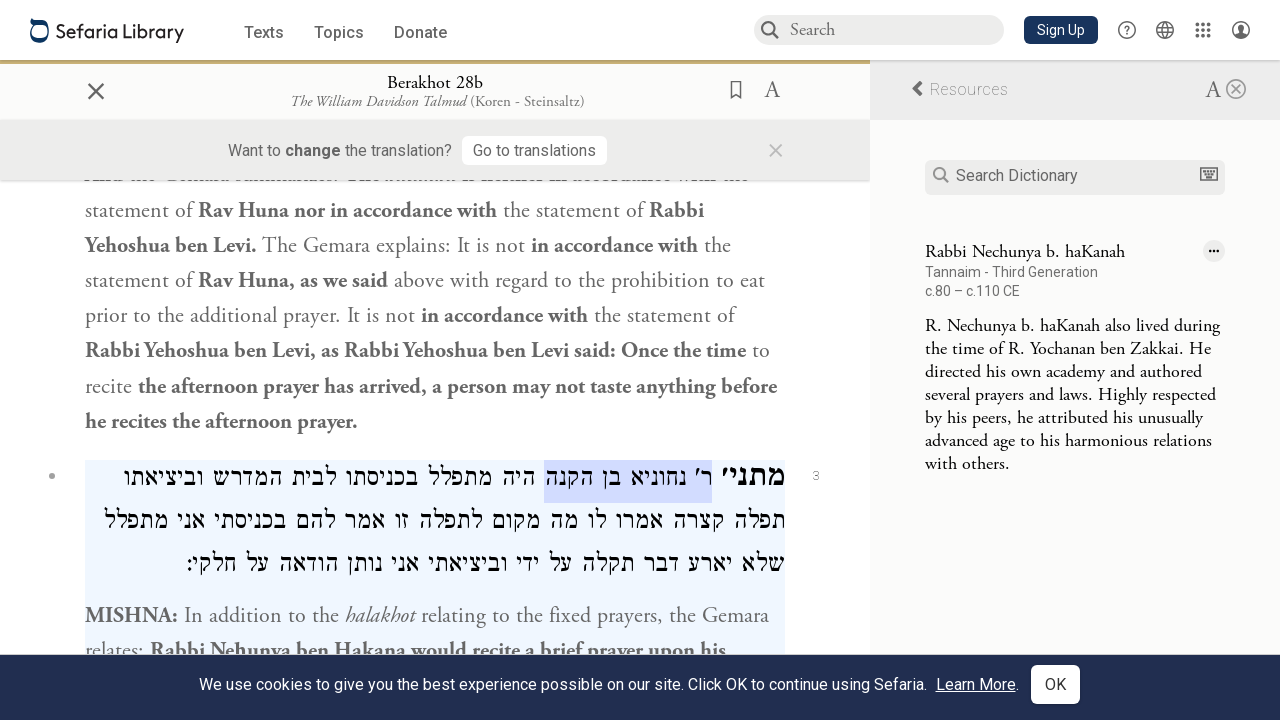

Waited for word lookup to complete
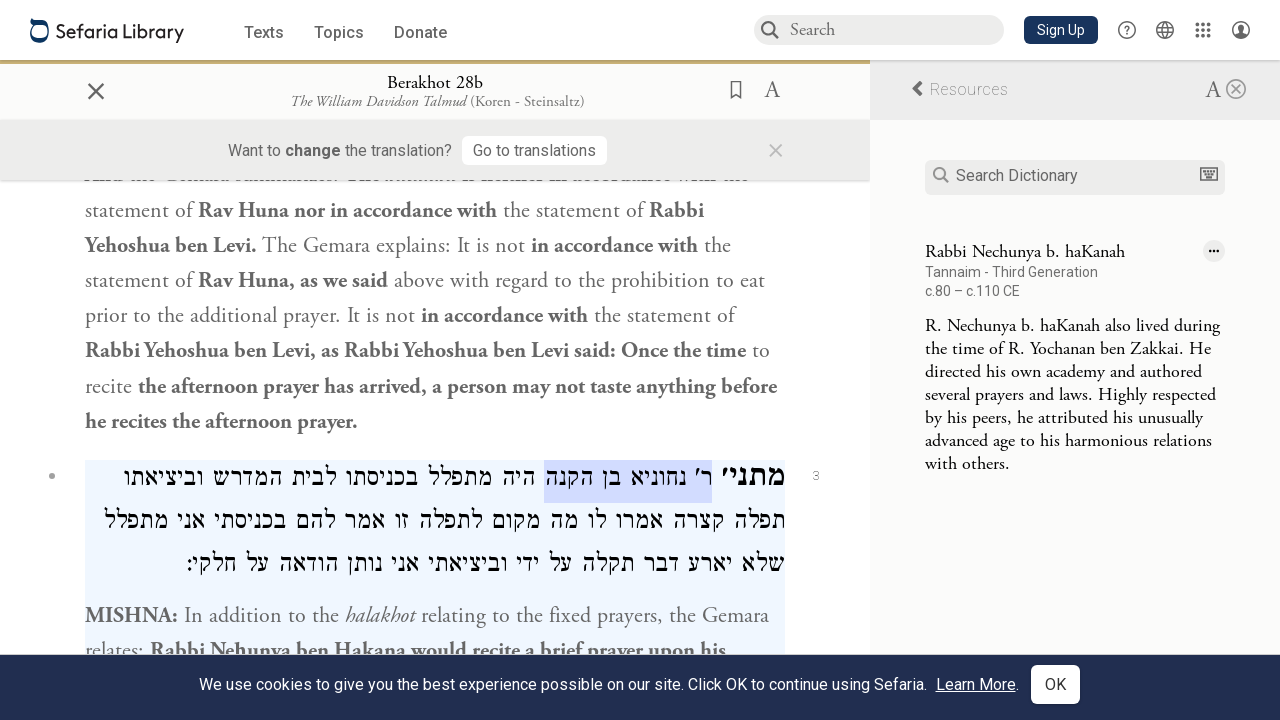

Verified biographical information is visible (Tannaim - Third Generation)
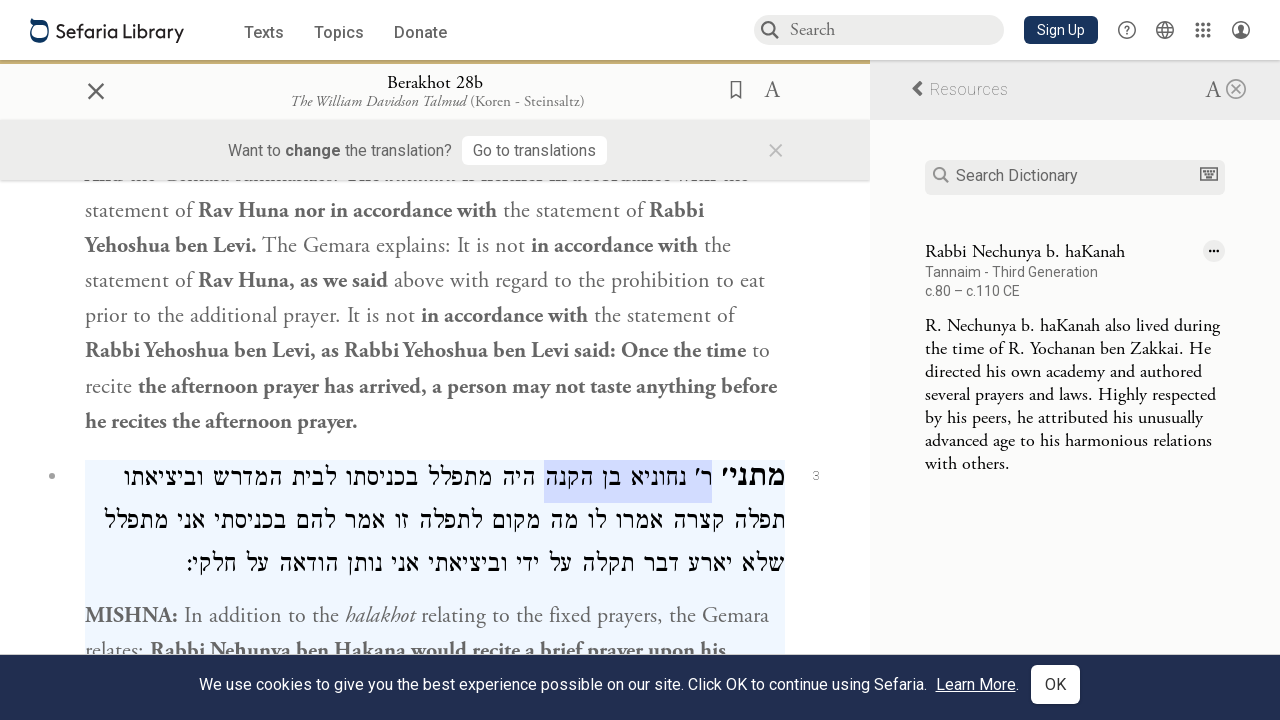

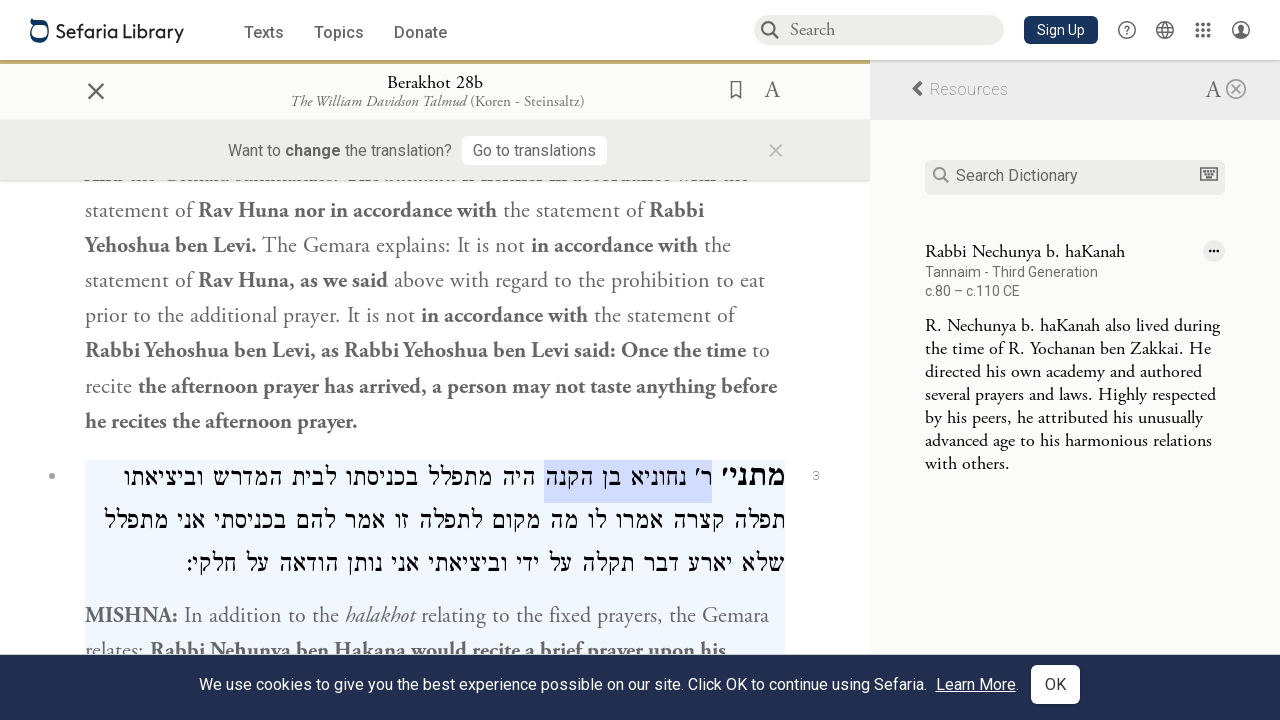